Tests multi-window handling by clicking social media links in the header that open new tabs/windows, then switches between each opened window to verify the page titles.

Starting URL: https://www.globalsqa.com/

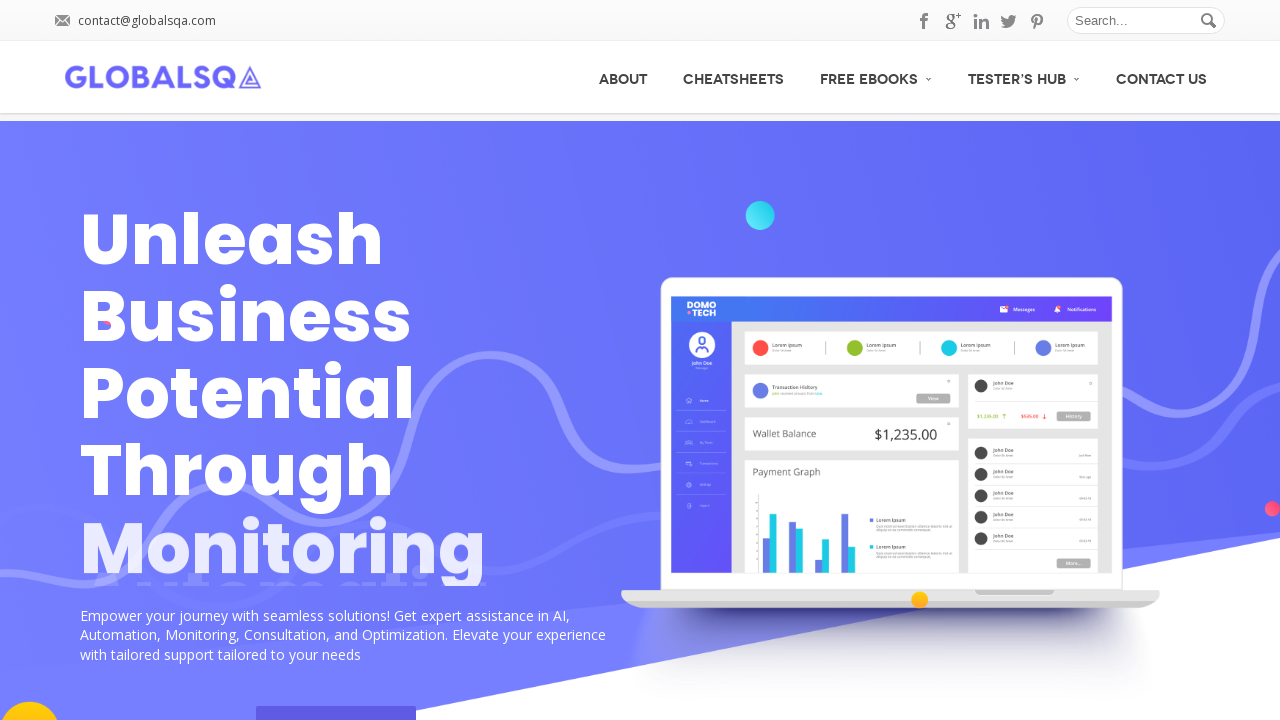

Clicked Pinterest social link in header, new tab opened at (1037, 21) on .header_soc_pinterest
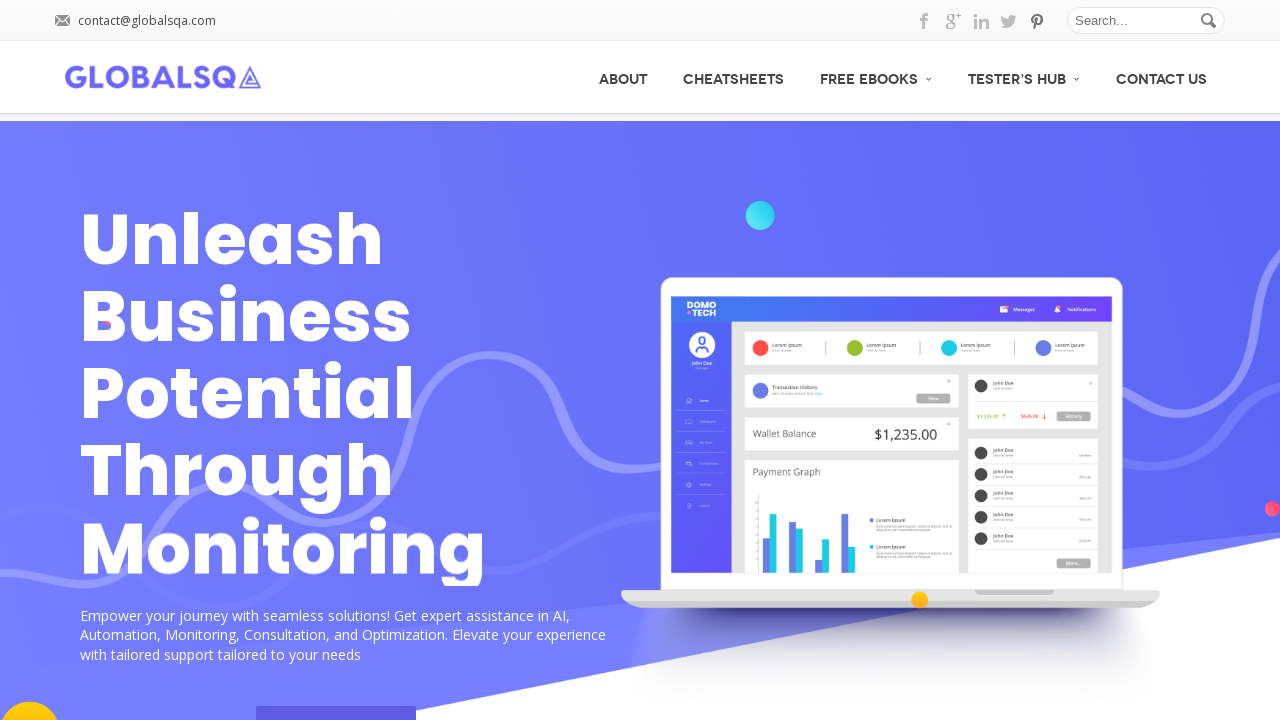

Clicked Twitter social link in header, new tab opened at (1009, 21) on .header_soc_twitter
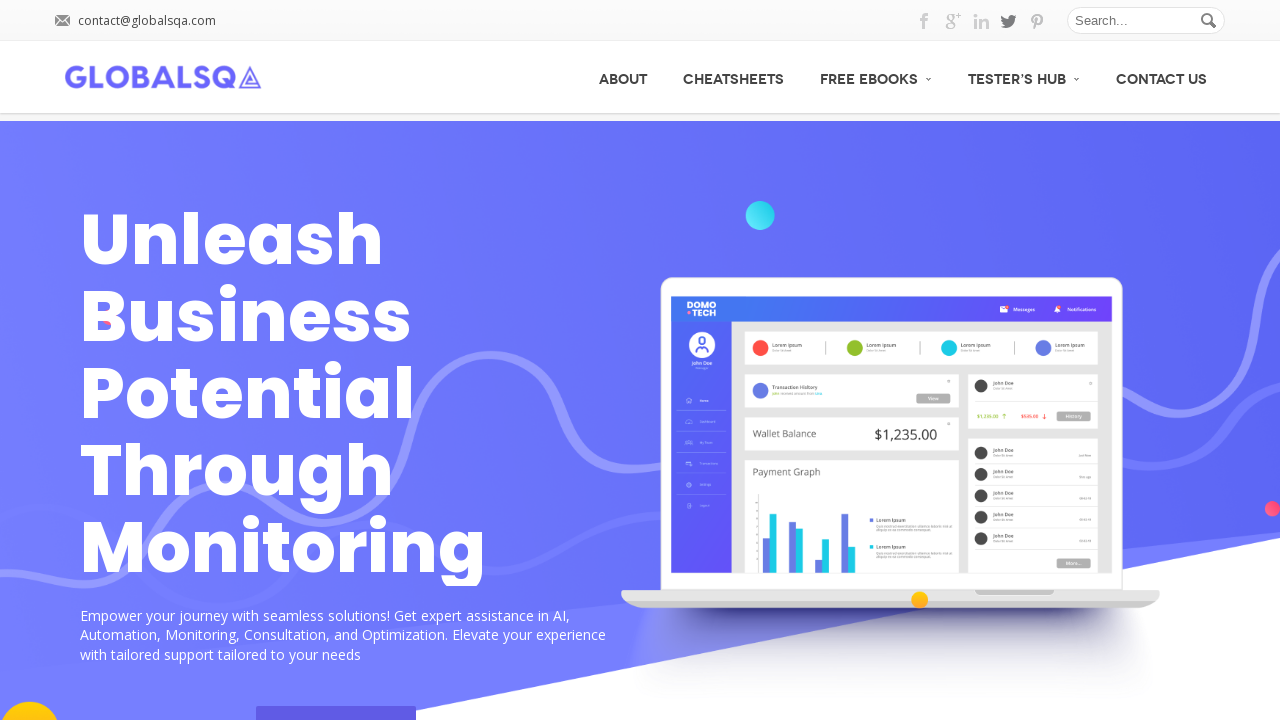

Clicked LinkedIn social link in header, new tab opened at (981, 21) on .header_soc_linkedin
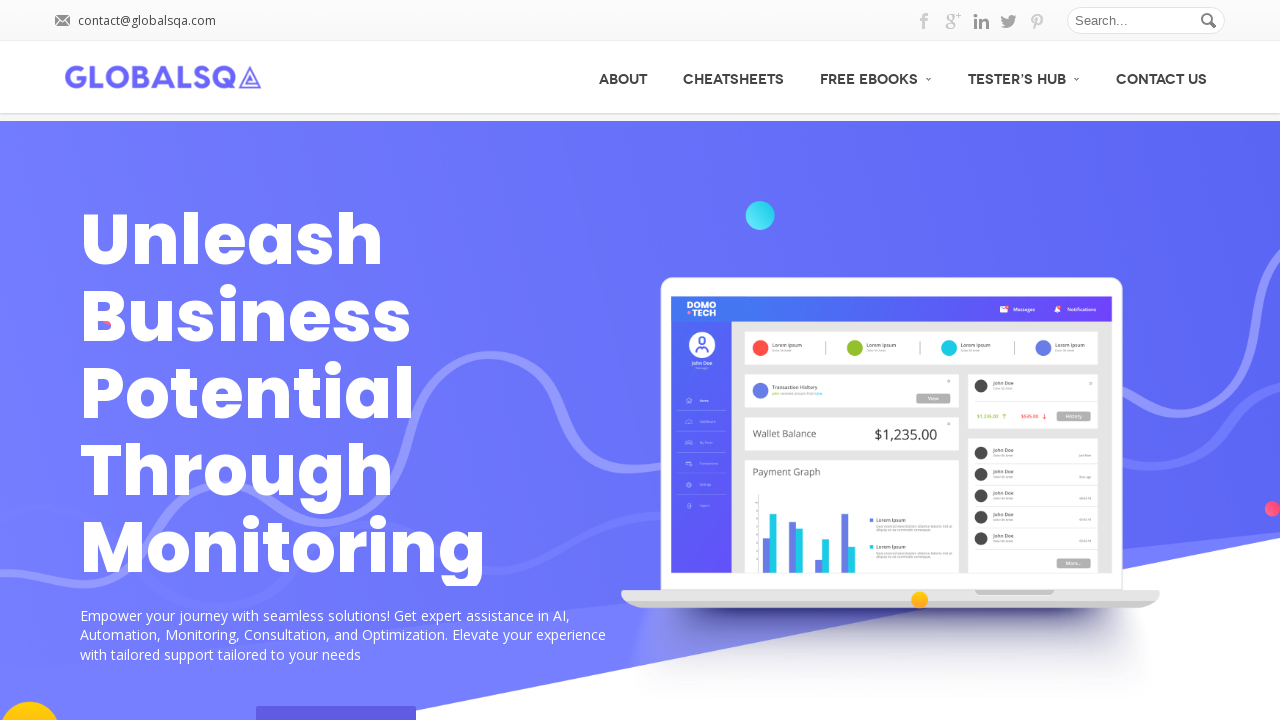

Clicked Google social link in header, new tab opened at (953, 21) on .header_soc_google
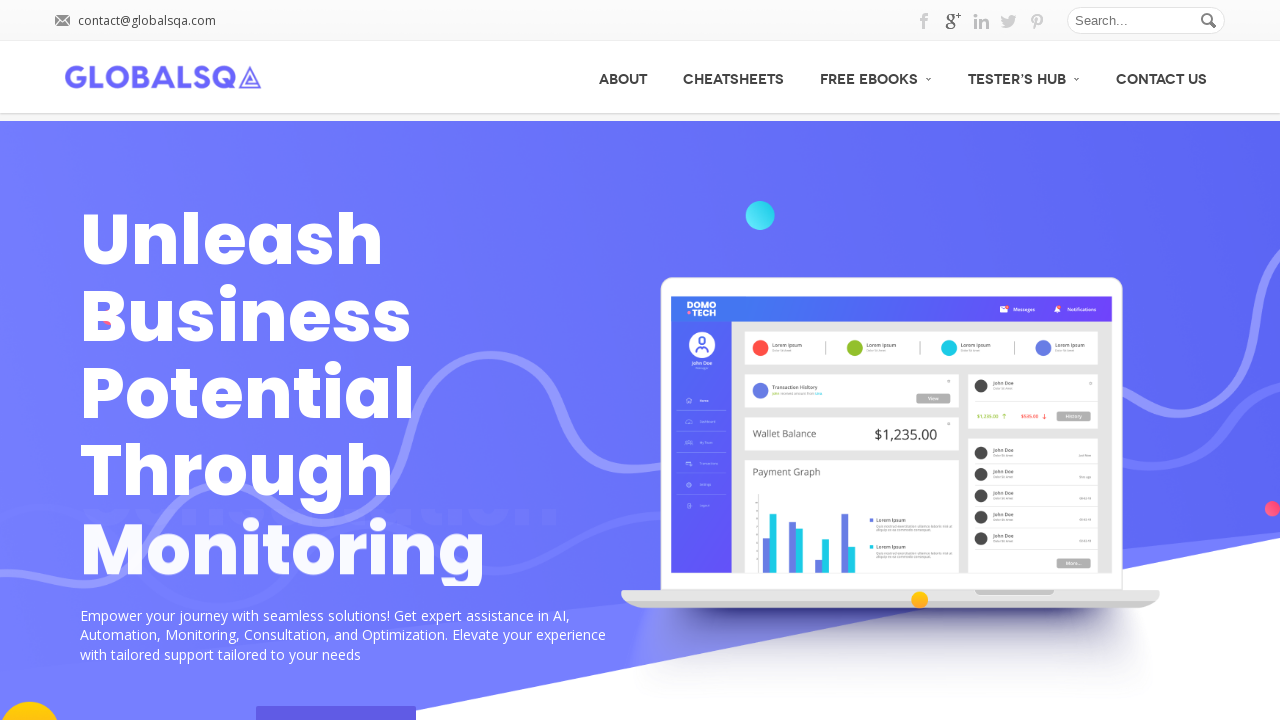

Clicked Facebook social link in header, new tab opened at (925, 21) on .header_soc_facebook
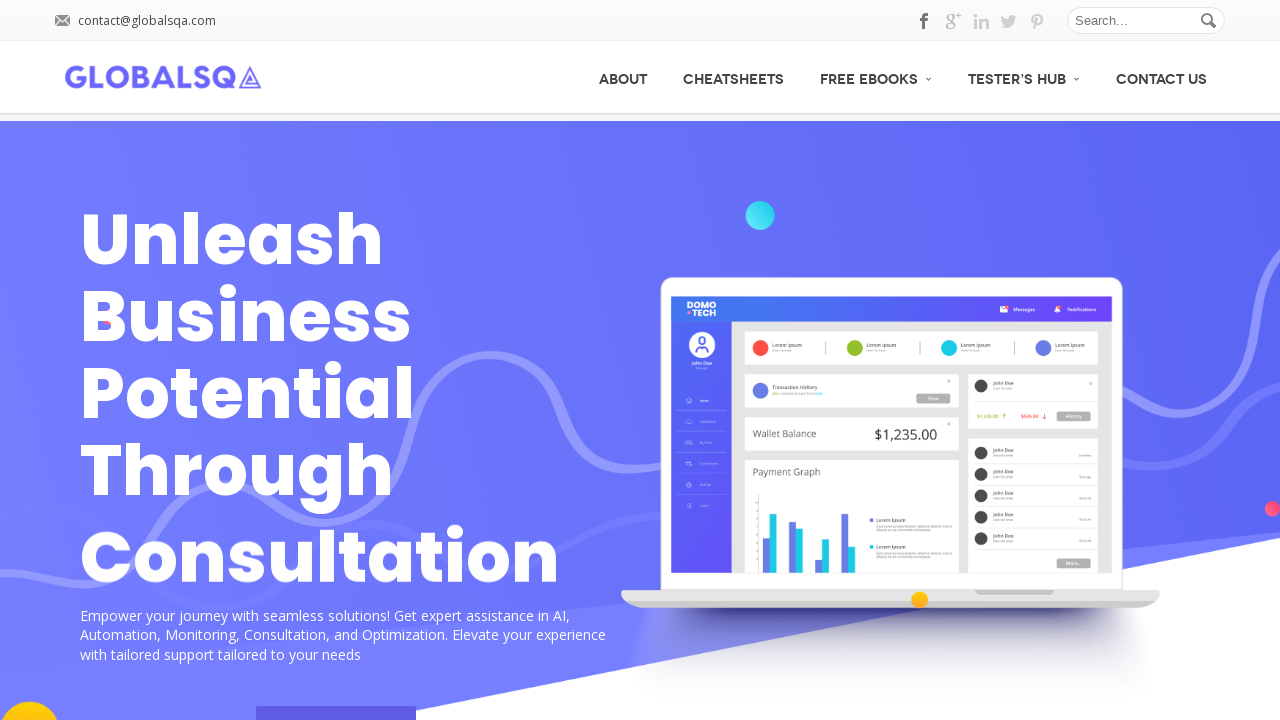

Pinterest page loaded and ready
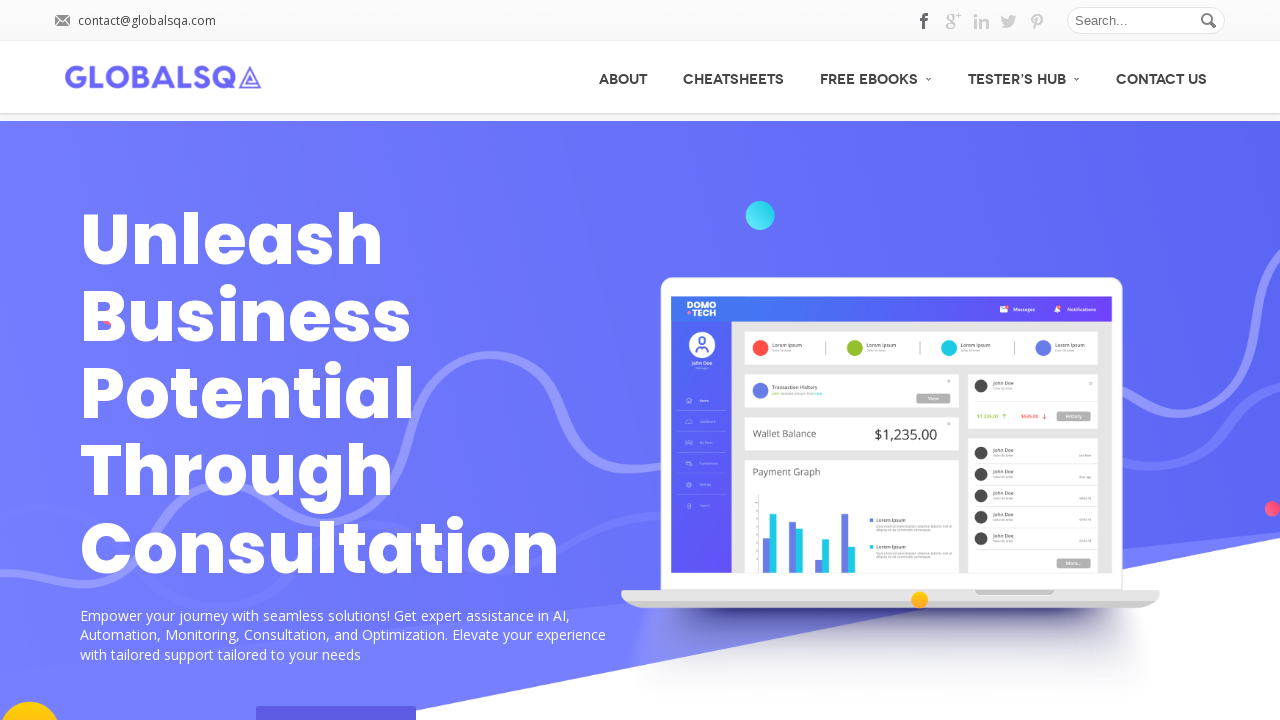

Twitter page loaded and ready
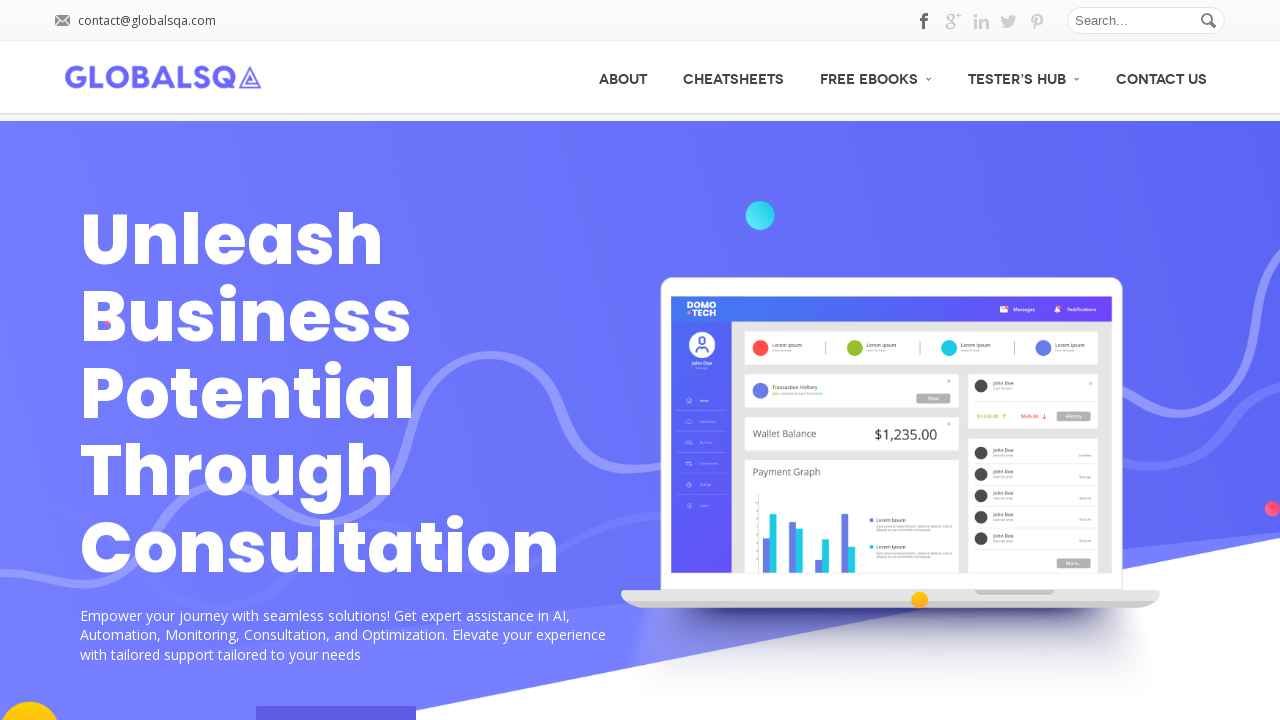

LinkedIn page loaded and ready
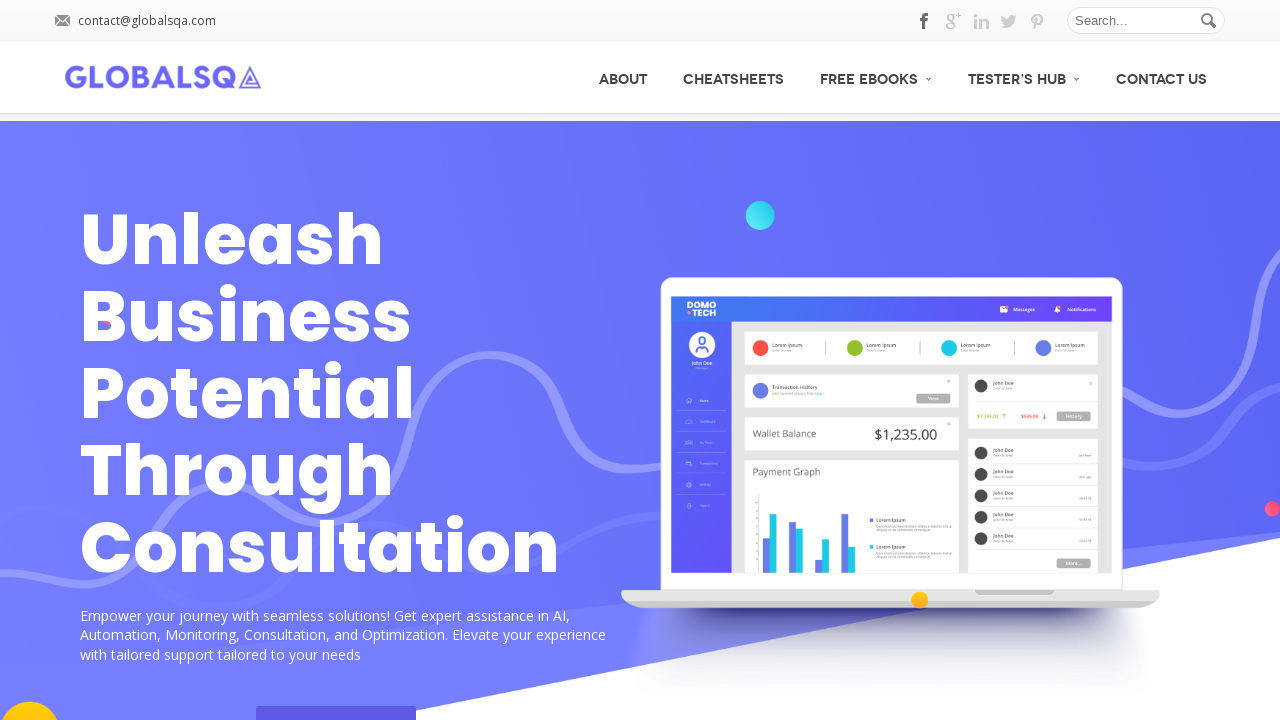

Google page loaded and ready
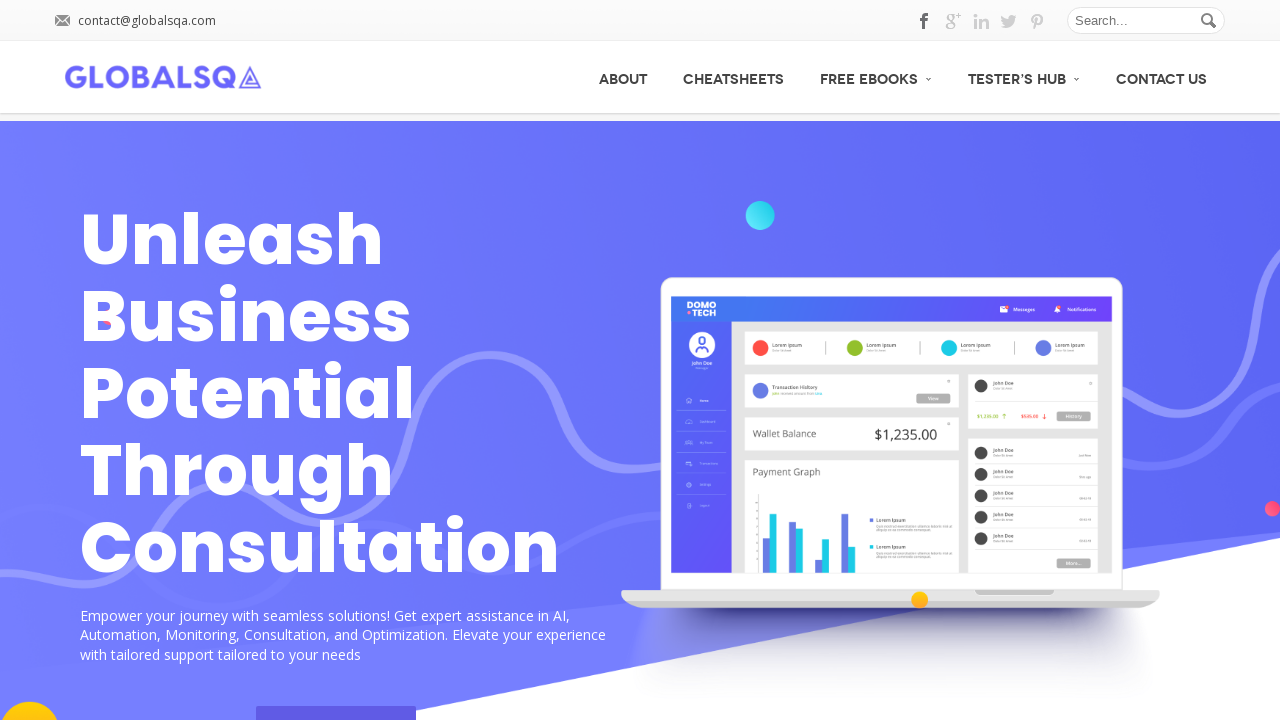

Facebook page loaded and ready
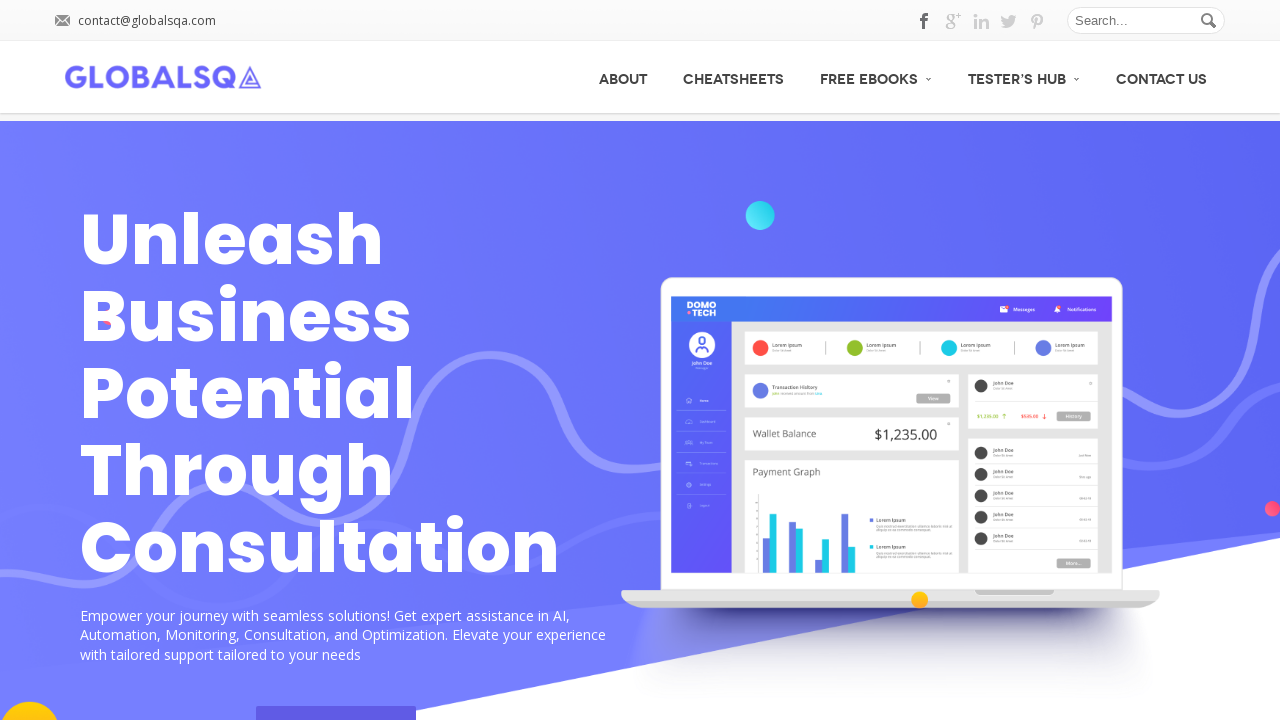

Switched back to main GlobalSQA page
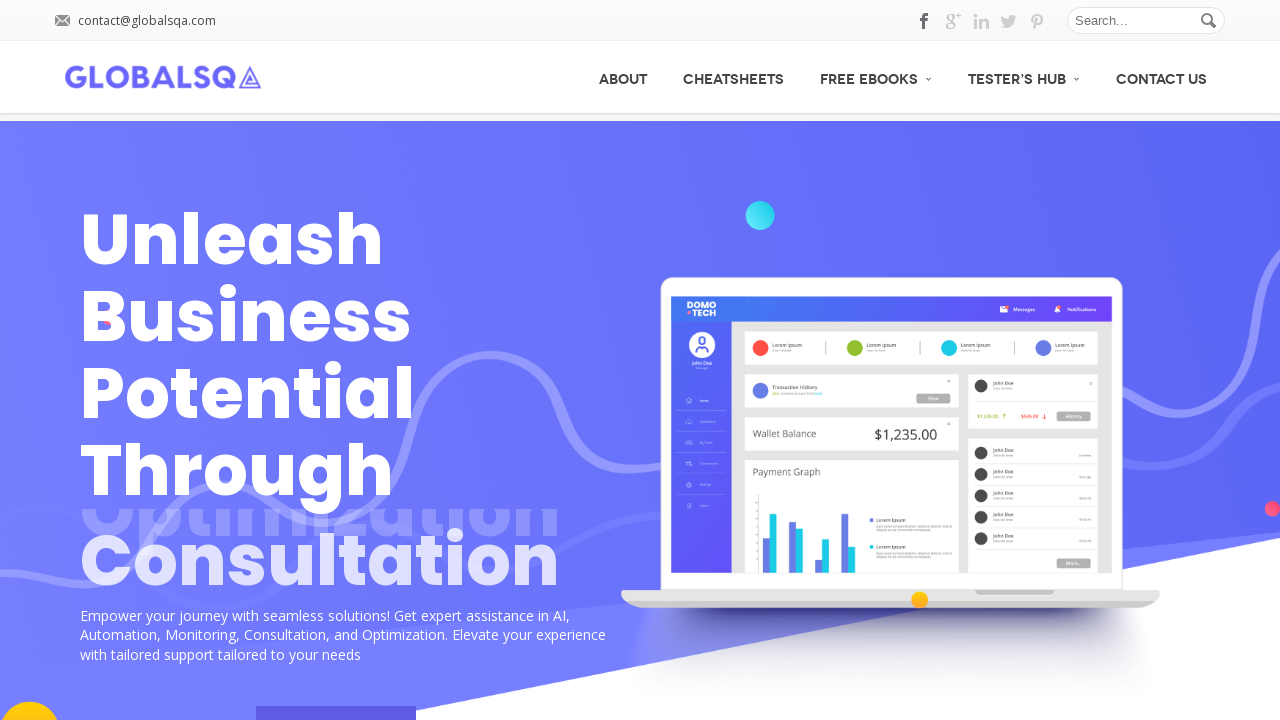

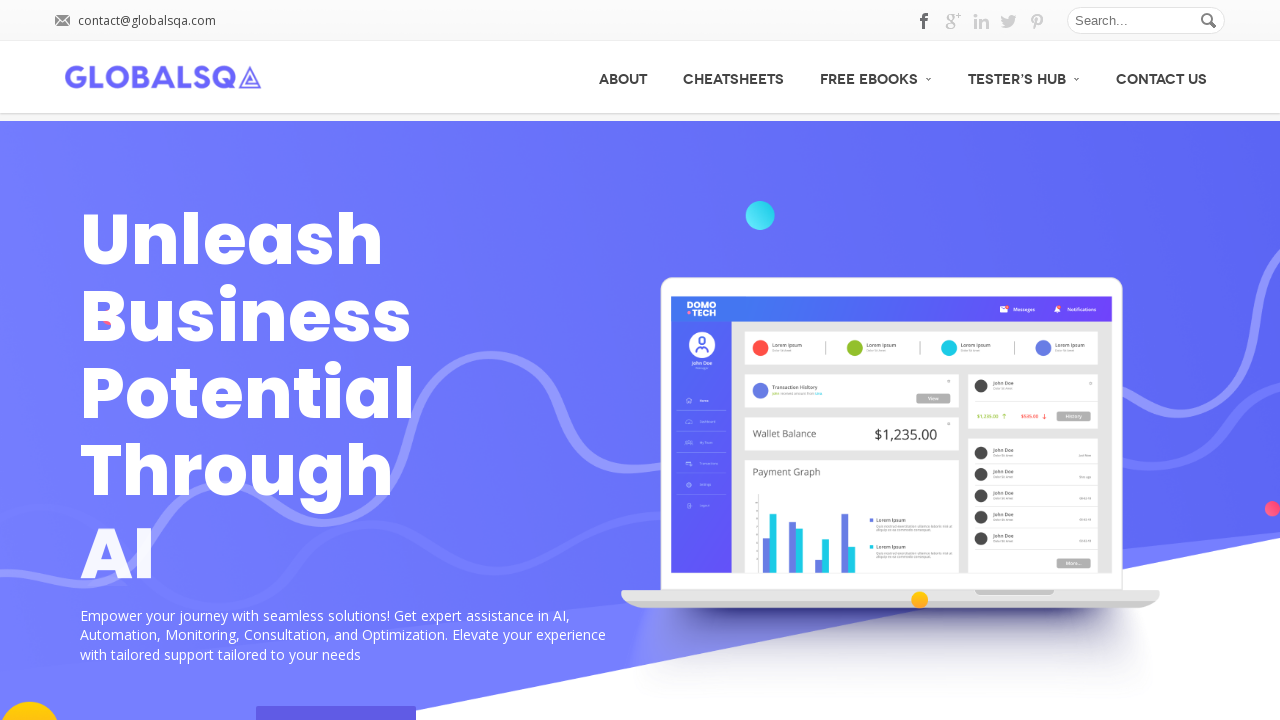